Tests clicking the green success button on the Challenging DOM page and verifies the page state changes after the click.

Starting URL: https://the-internet.herokuapp.com/challenging_dom

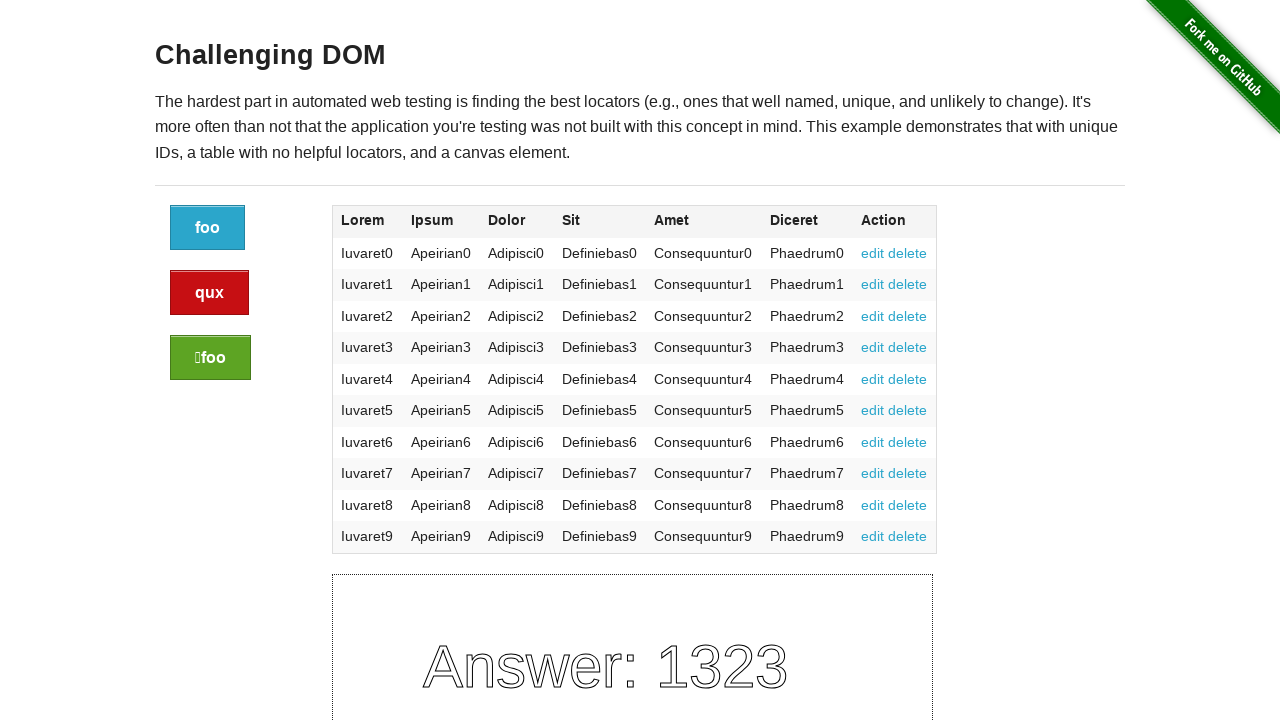

Verified Challenging DOM page loaded by waiting for heading text
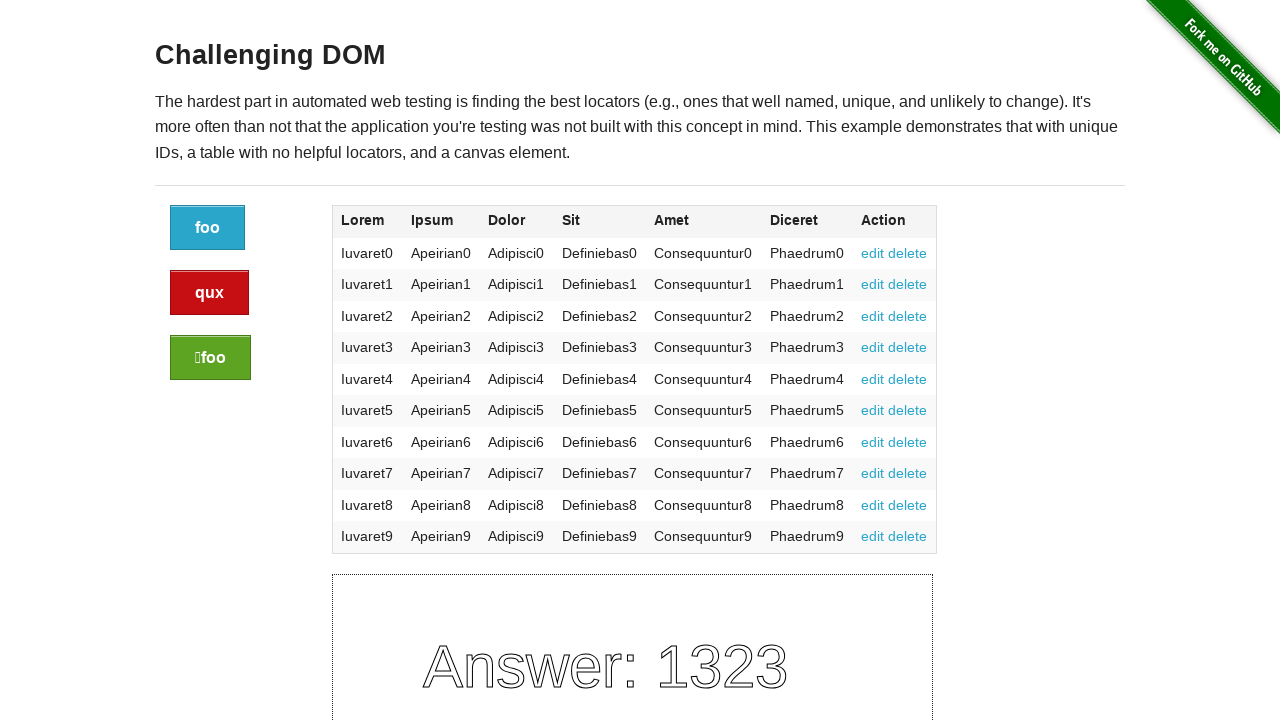

Clicked the green success button at (210, 358) on div[class="large-2 columns"] a[class="button success"]
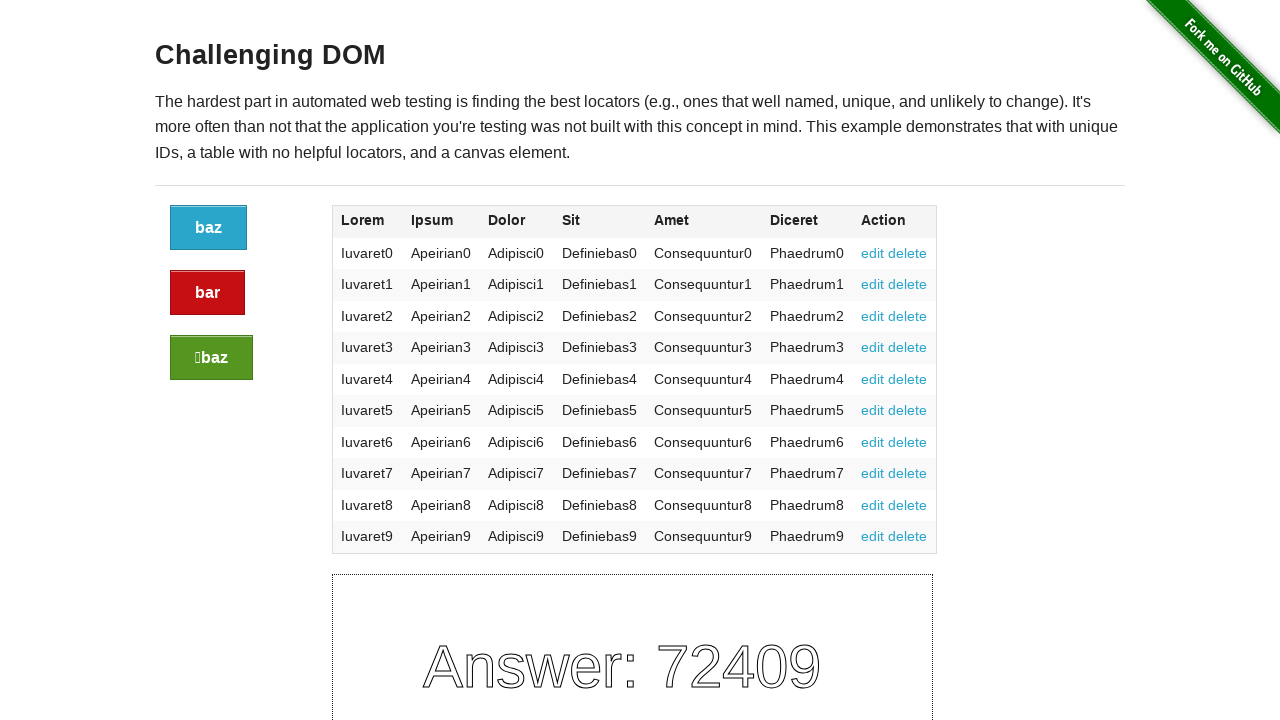

Page finished processing after button click
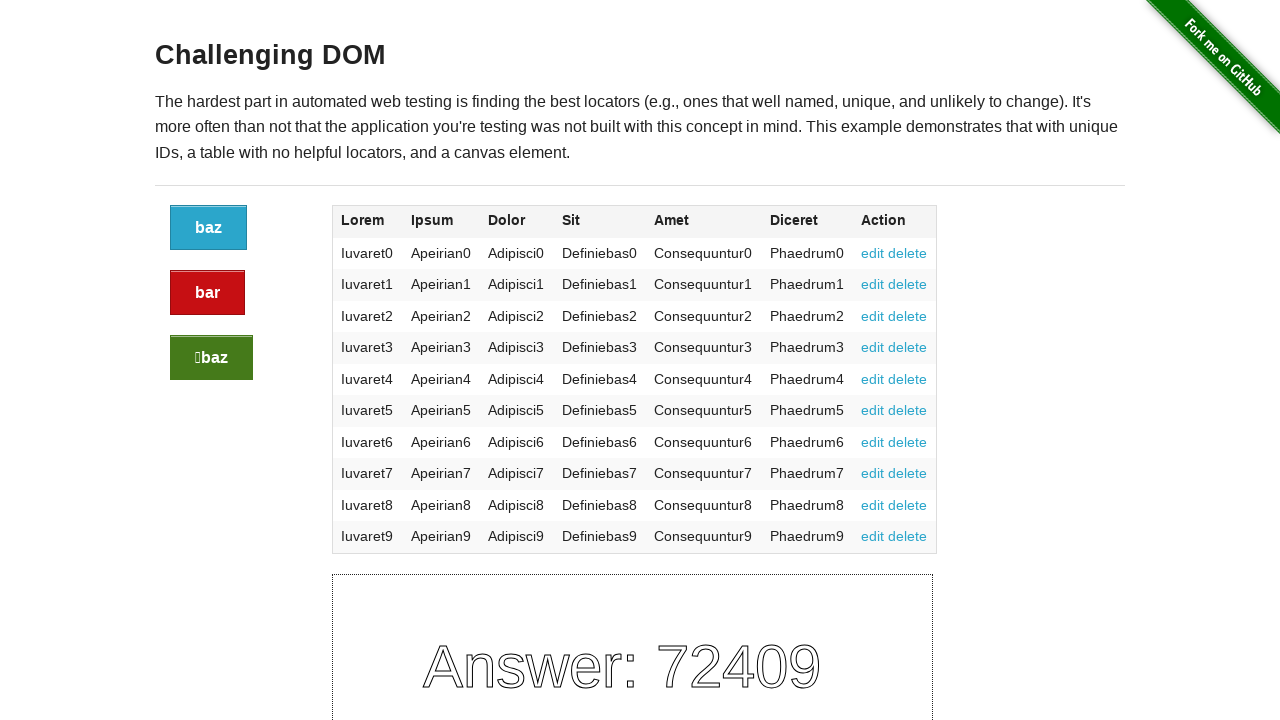

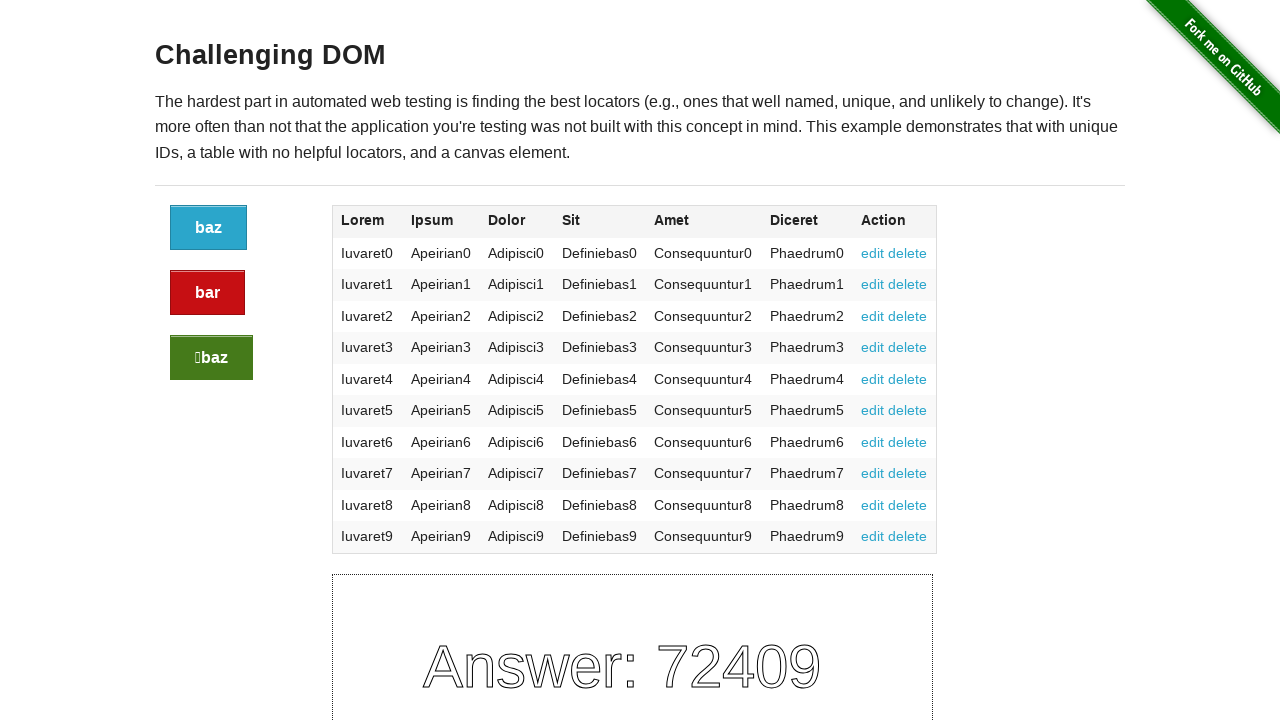